Tests alert functionality by clicking a button that triggers an alert and verifying the alert message

Starting URL: https://demoqa.com/alerts

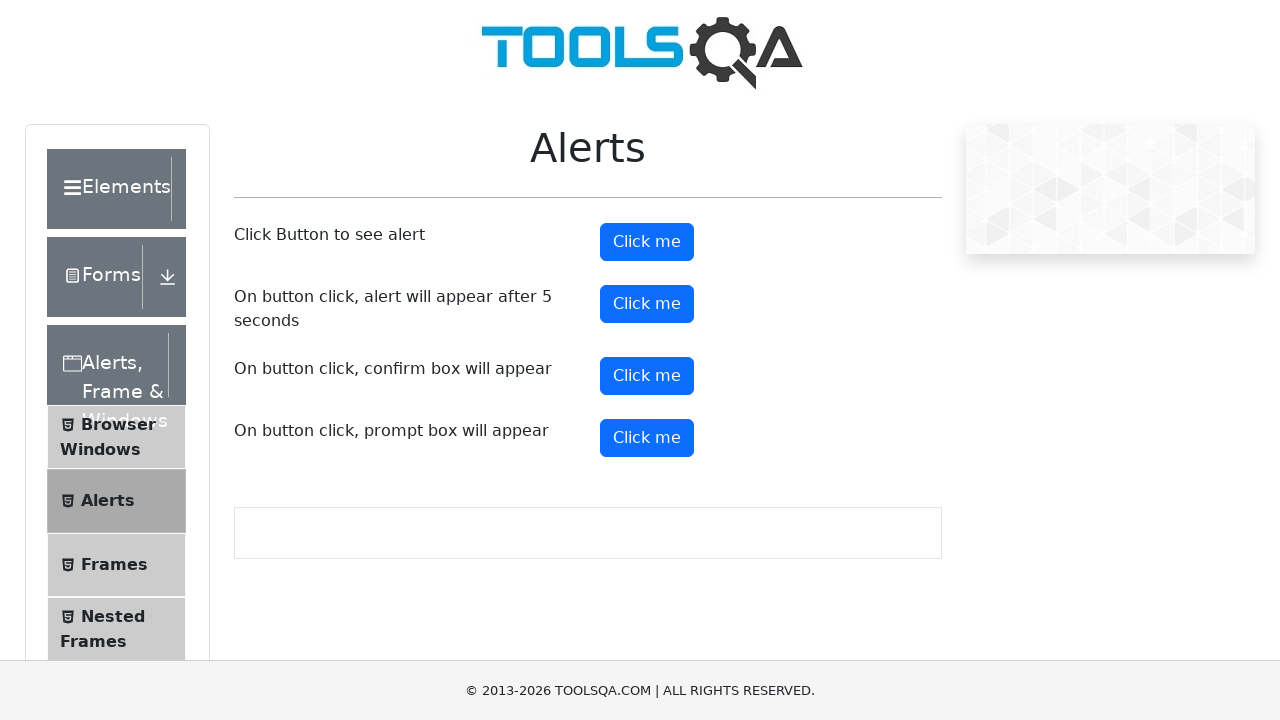

Set viewport size to 1472x842
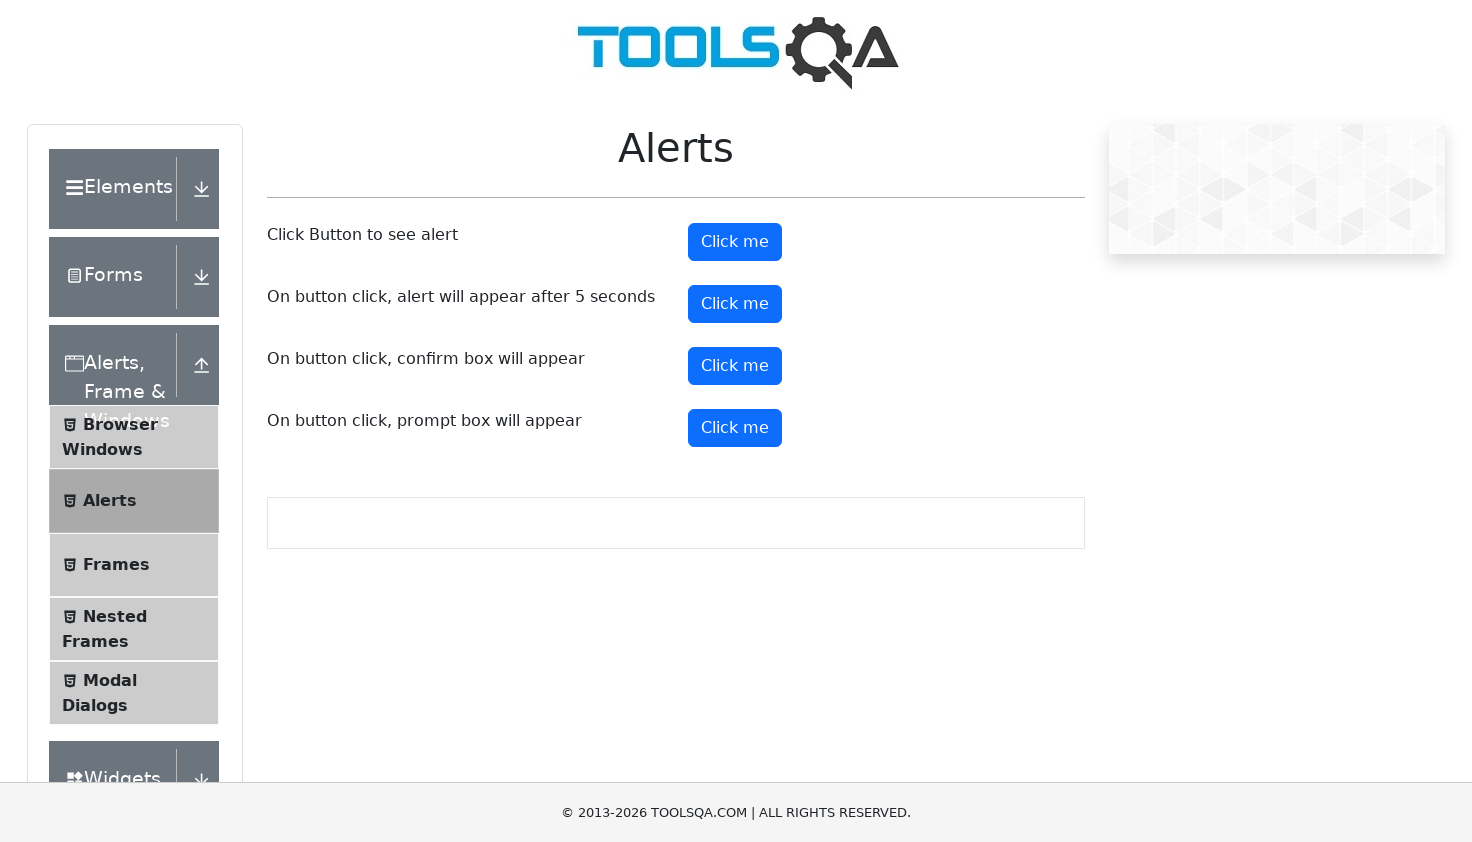

Clicked the alert button at (735, 242) on #alertButton
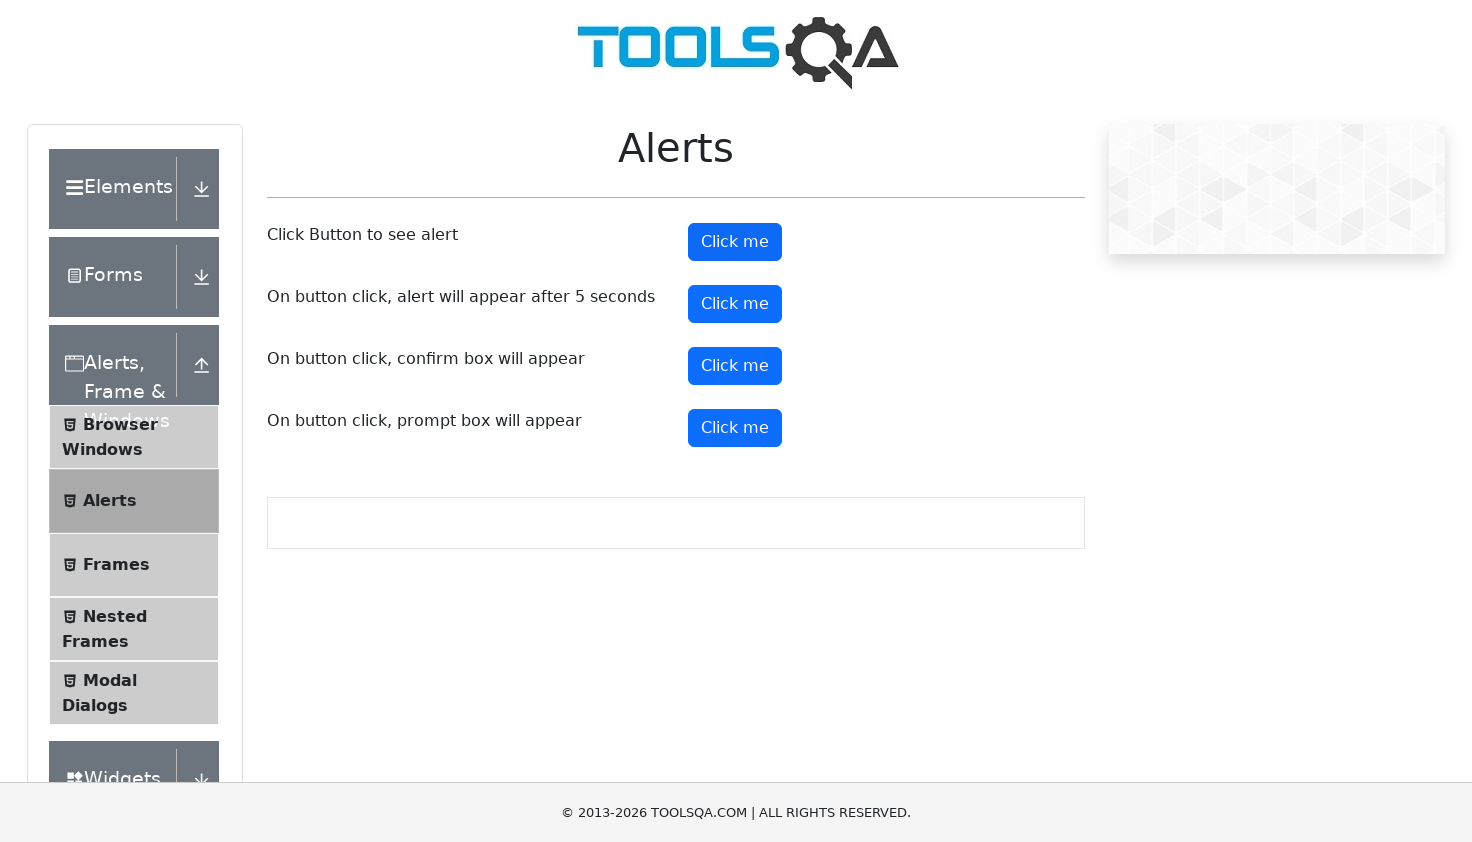

Set up alert handler to accept dialogs
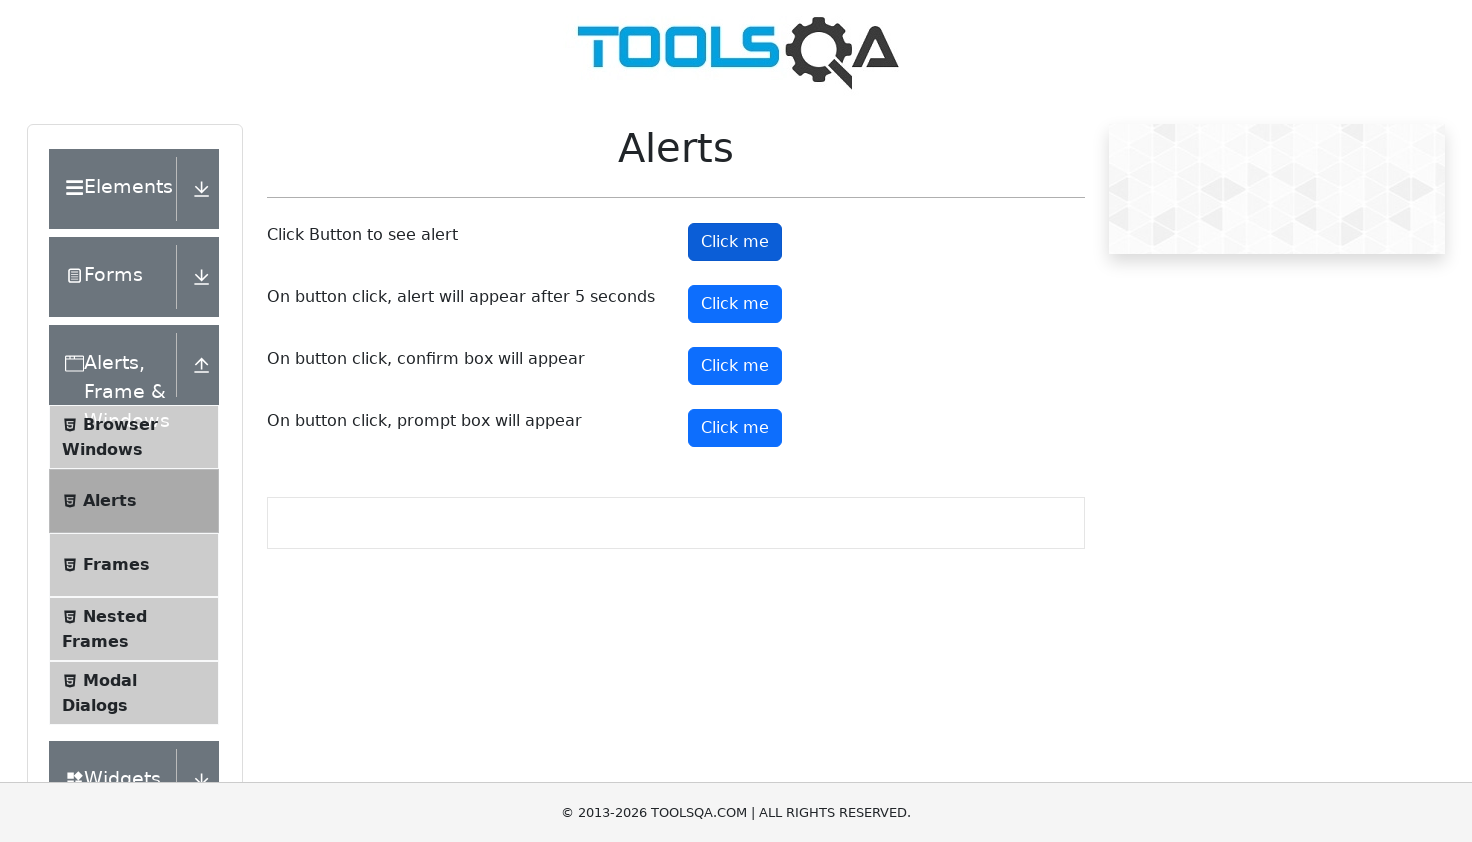

Set up alternative alert handler with message verification
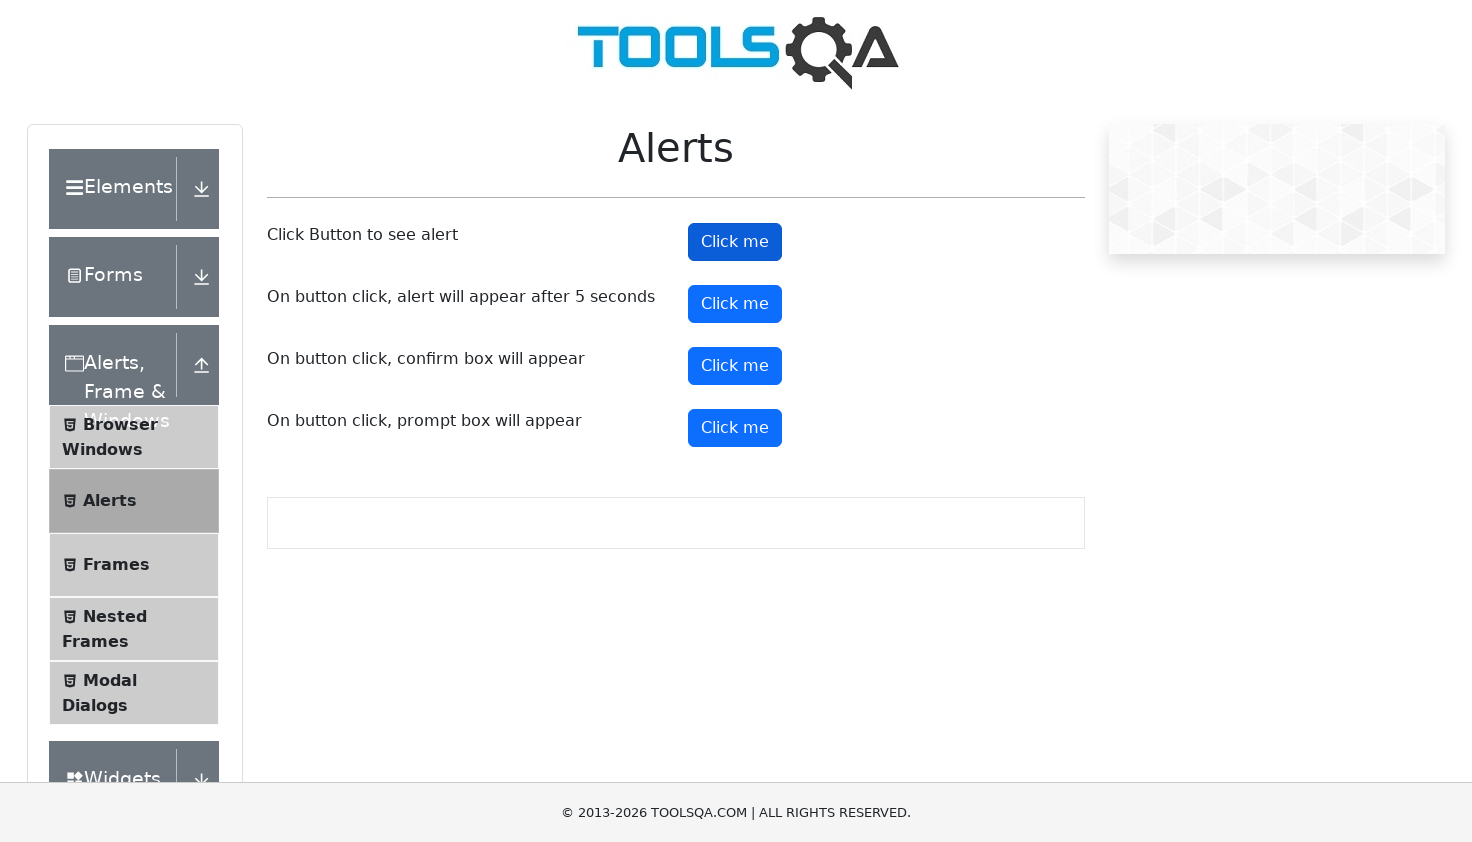

Clicked the alert button to trigger alert with message verification at (735, 242) on #alertButton
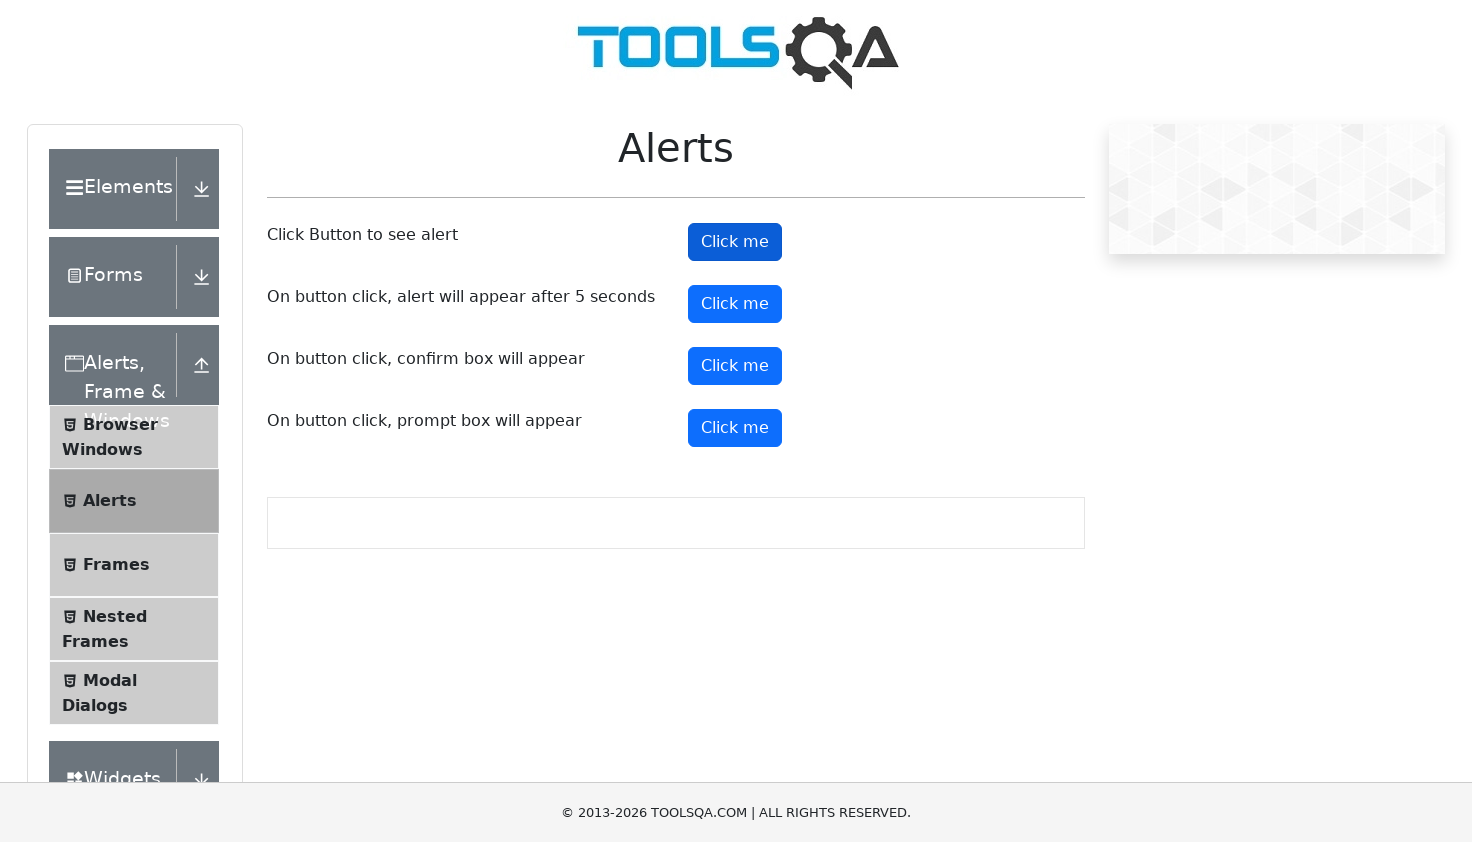

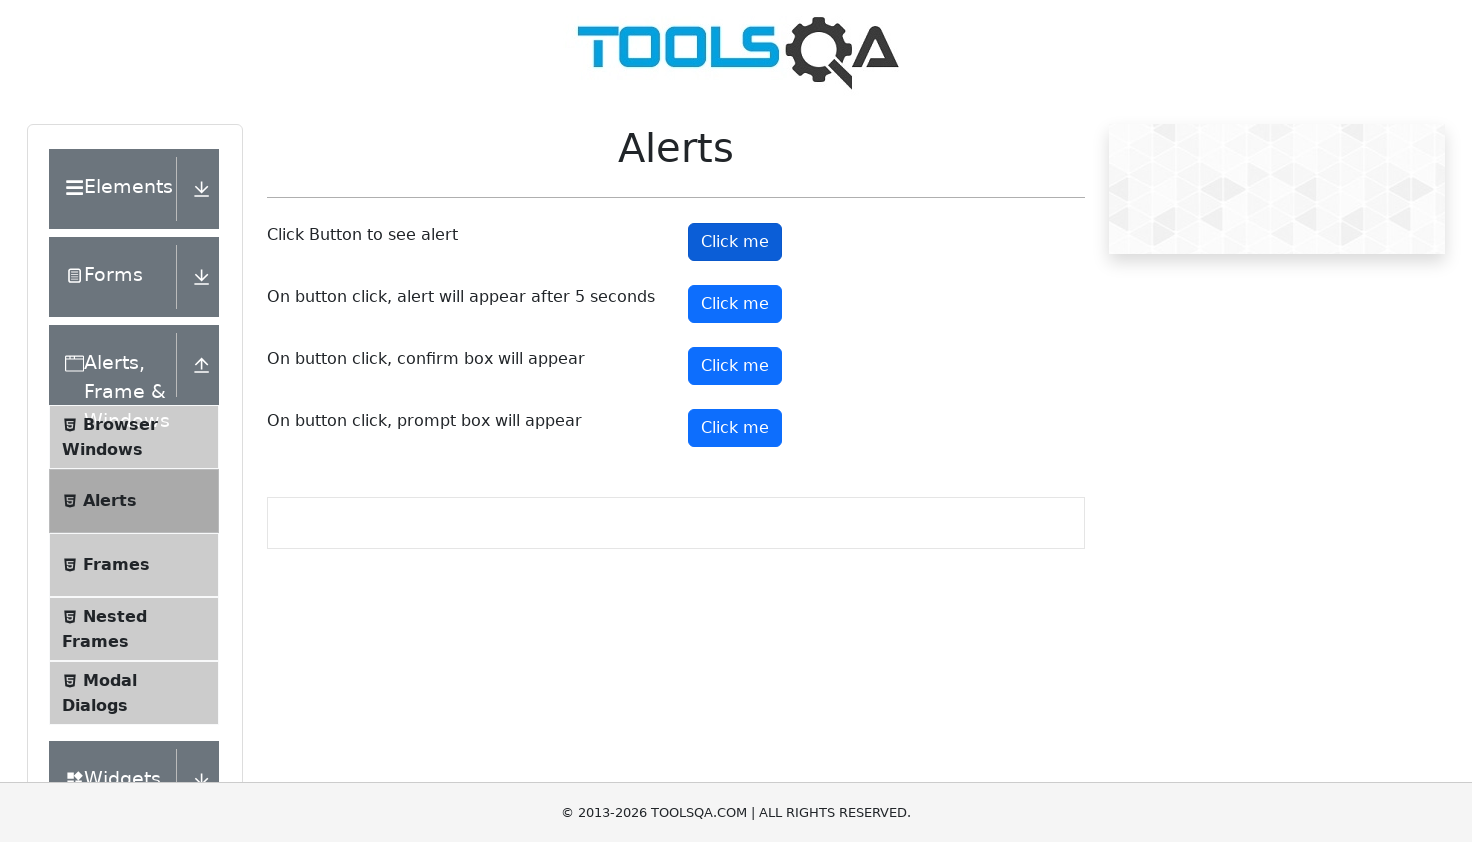